Navigates to the Walmart homepage

Starting URL: https://walmart.com/

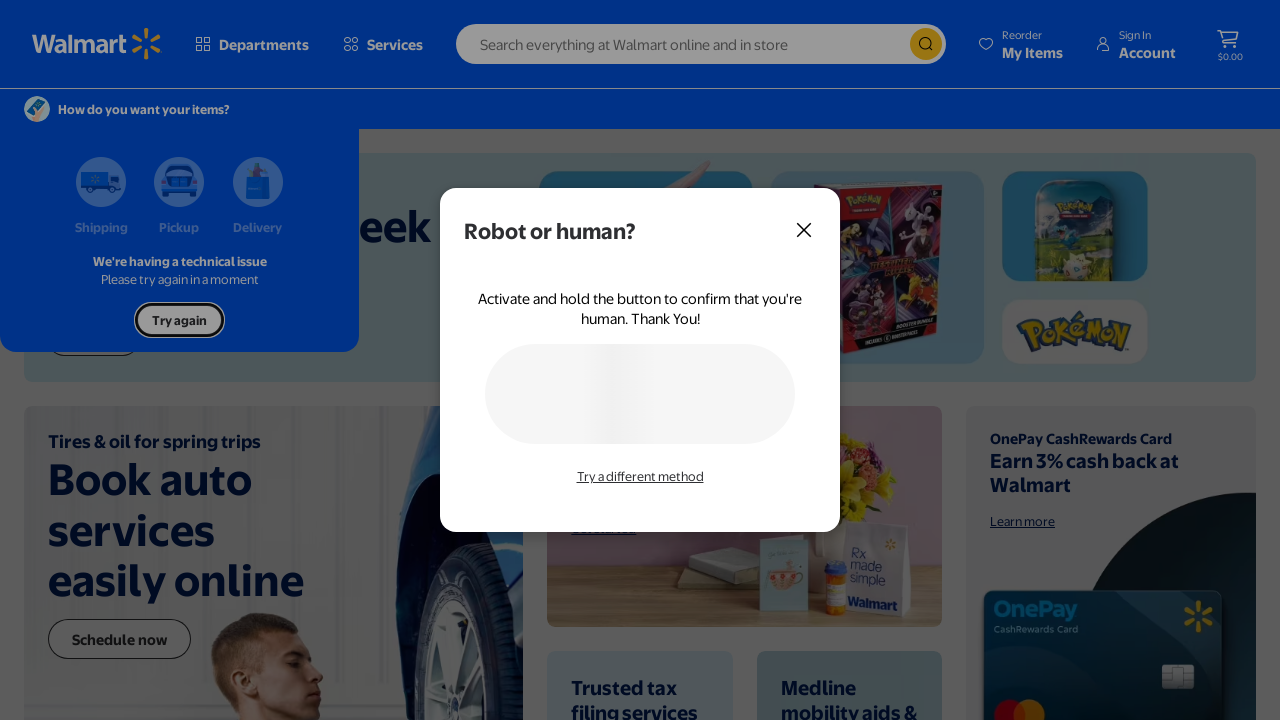

Navigated to Walmart homepage
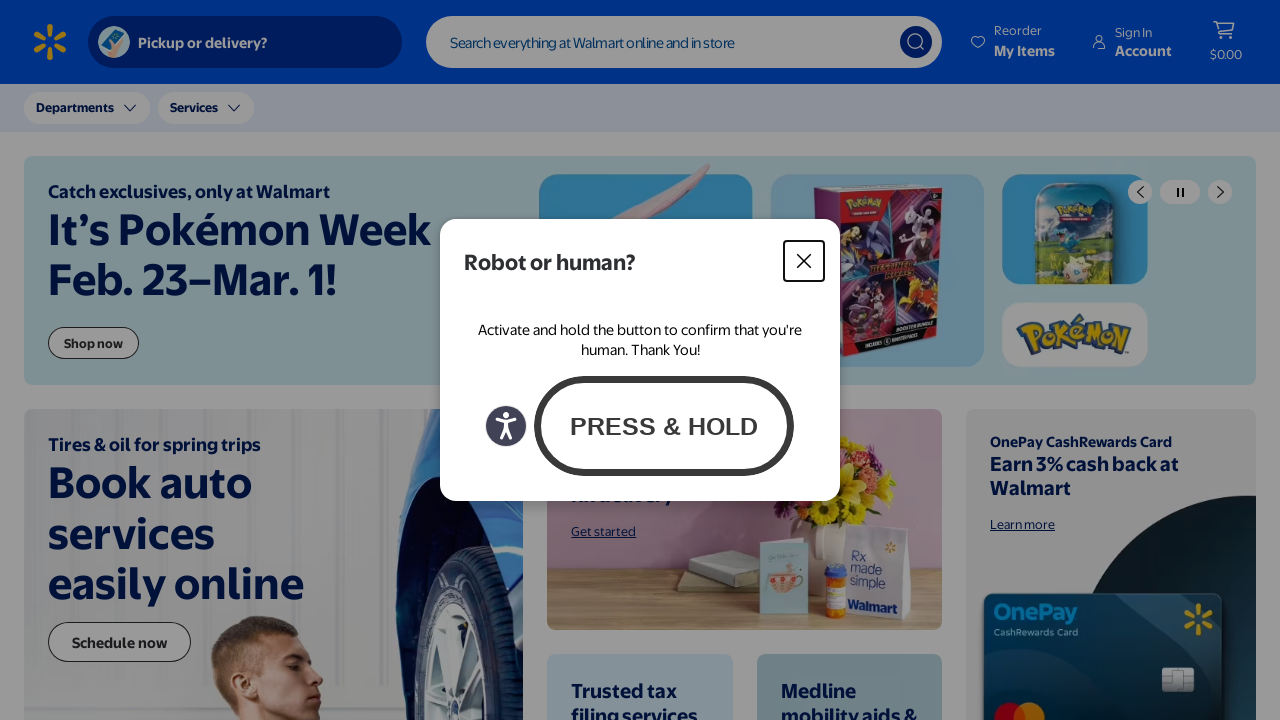

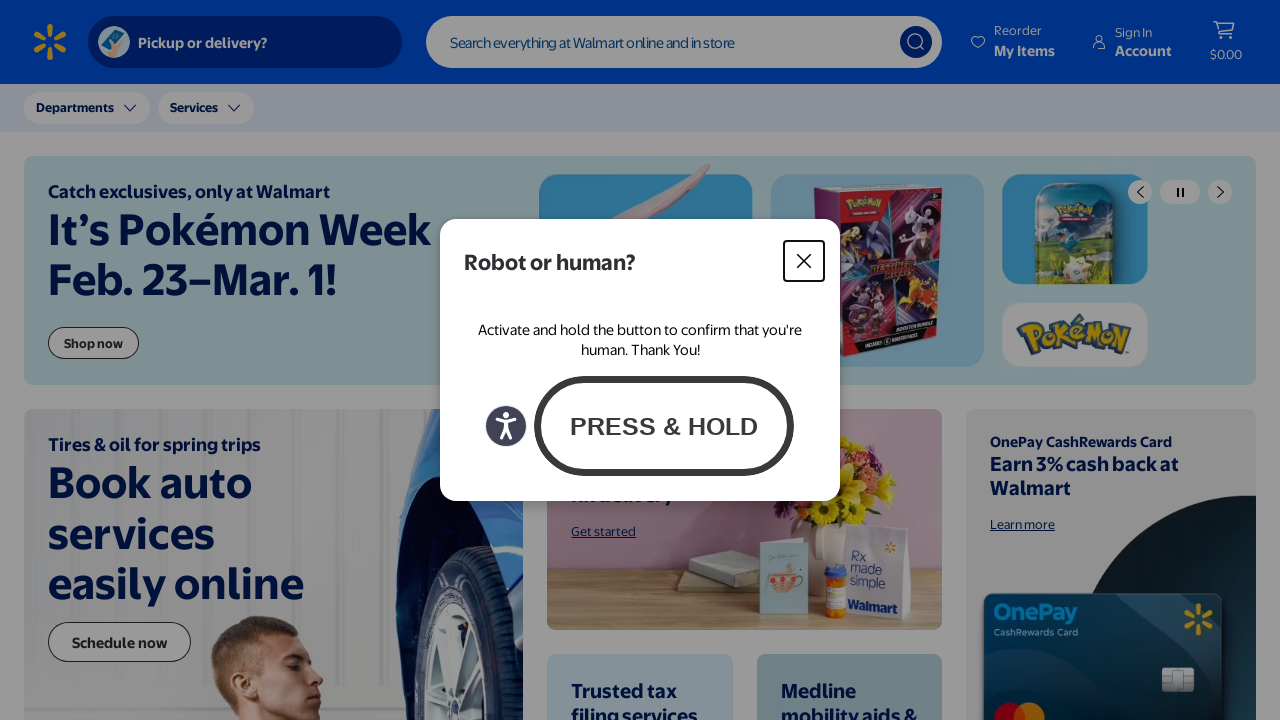